Tests radio button selection functionality by first selecting "Butter" option, then iterating through radio buttons to select "Cheese" option

Starting URL: http://www.echoecho.com/htmlforms10.htm

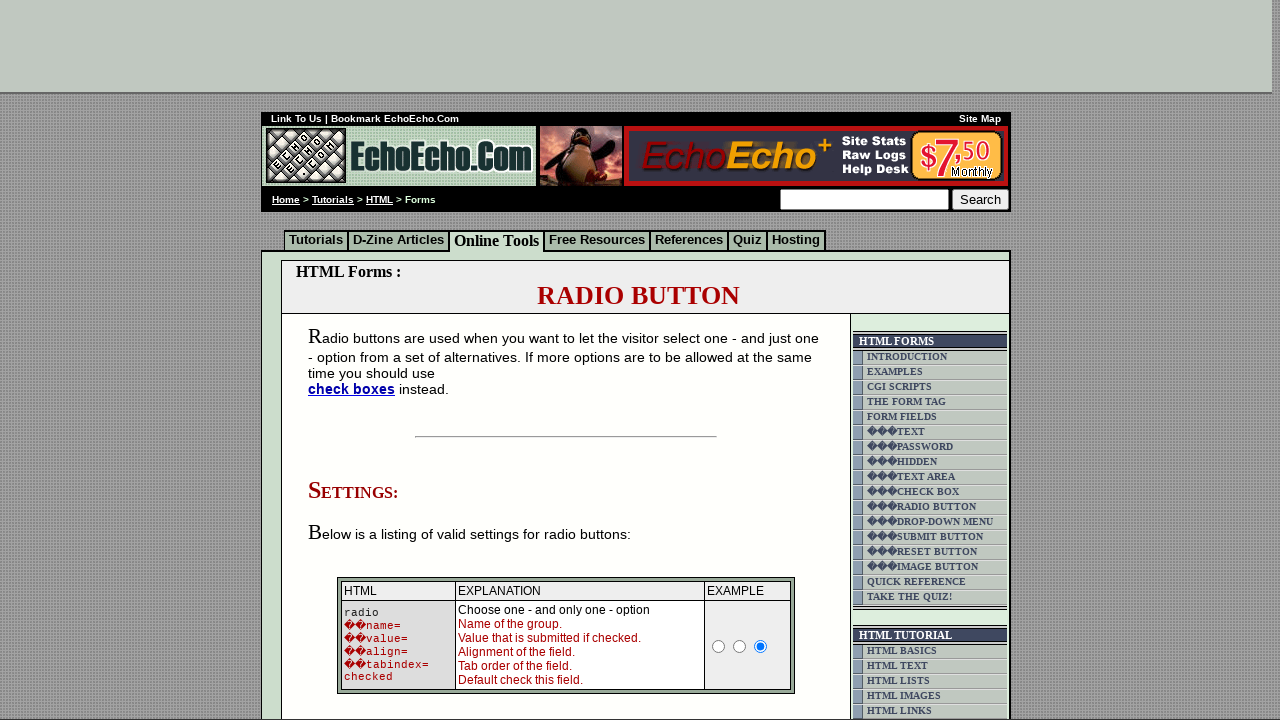

Clicked the 'Butter' radio button at (356, 360) on xpath=//input[@value='Butter']
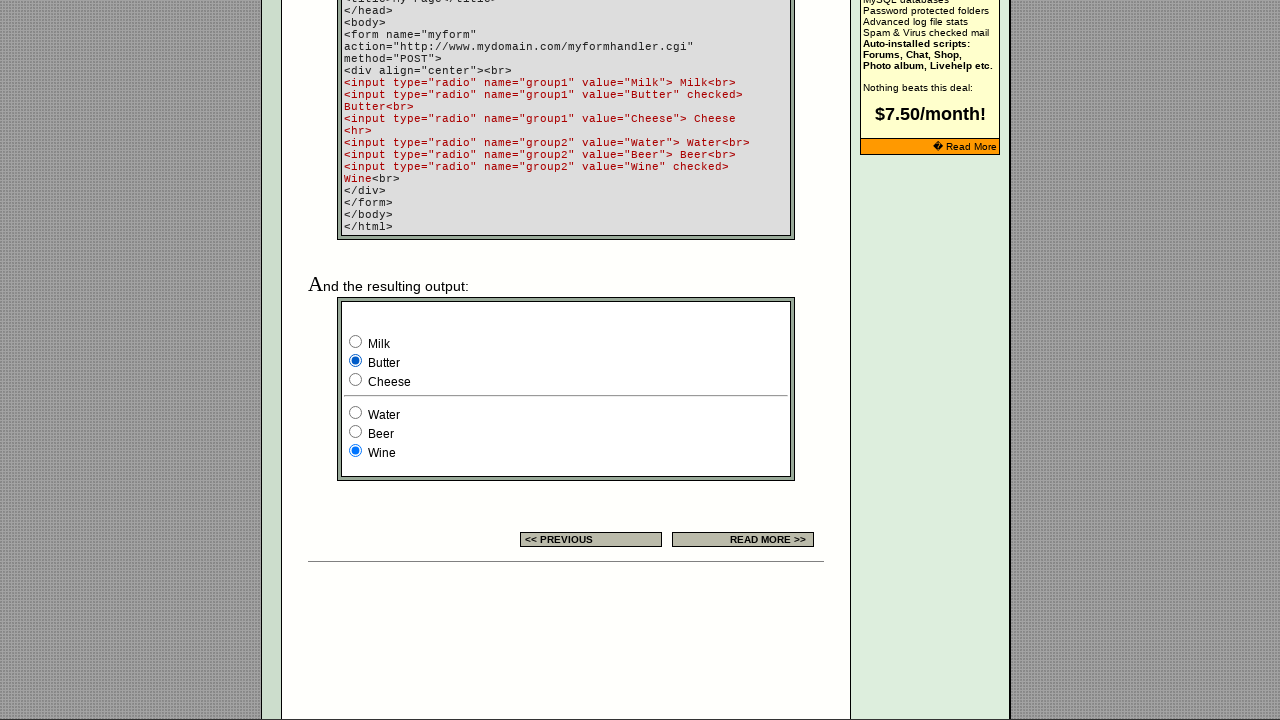

Retrieved all radio button elements
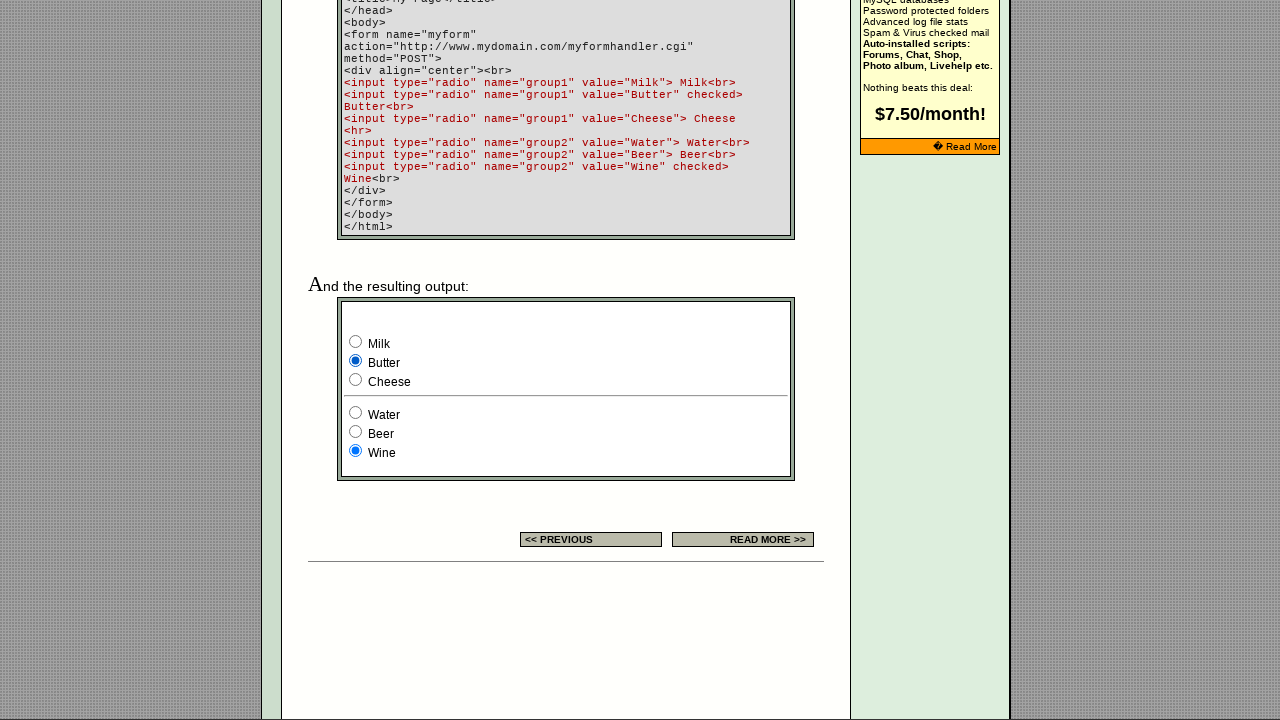

Clicked the 'Cheese' radio button at (356, 380) on xpath=//input[@type='radio'] >> nth=5
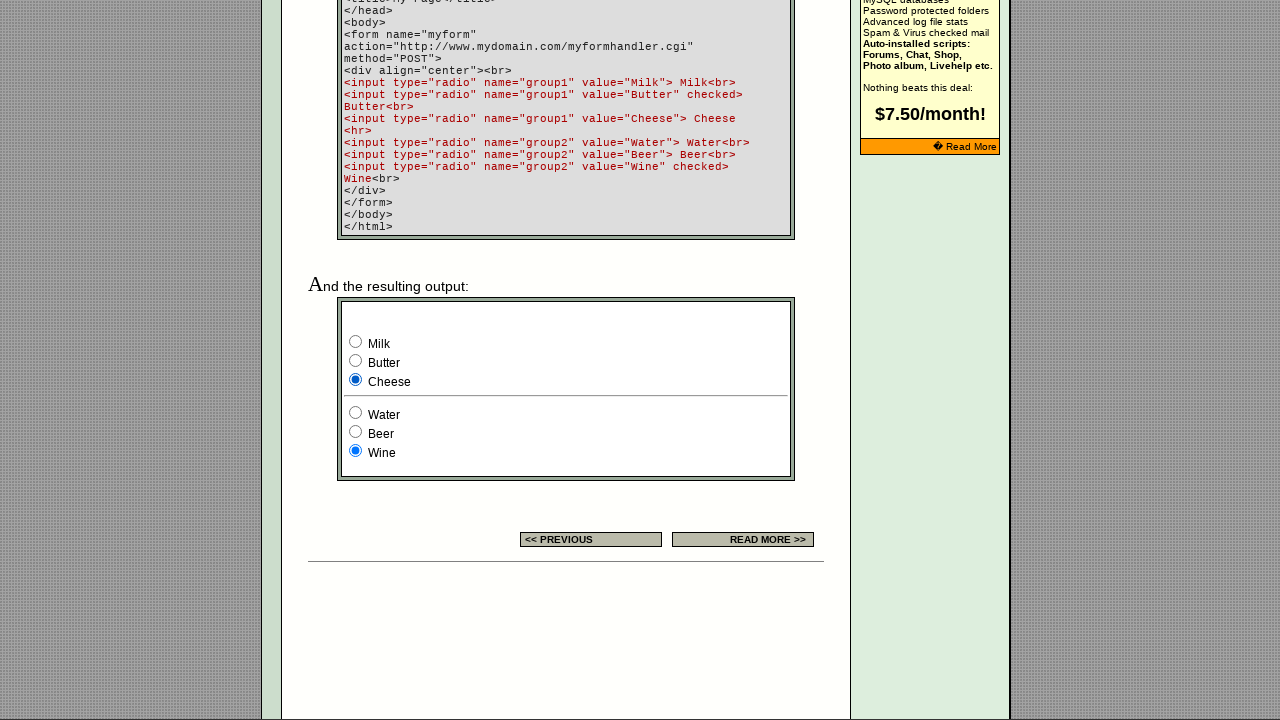

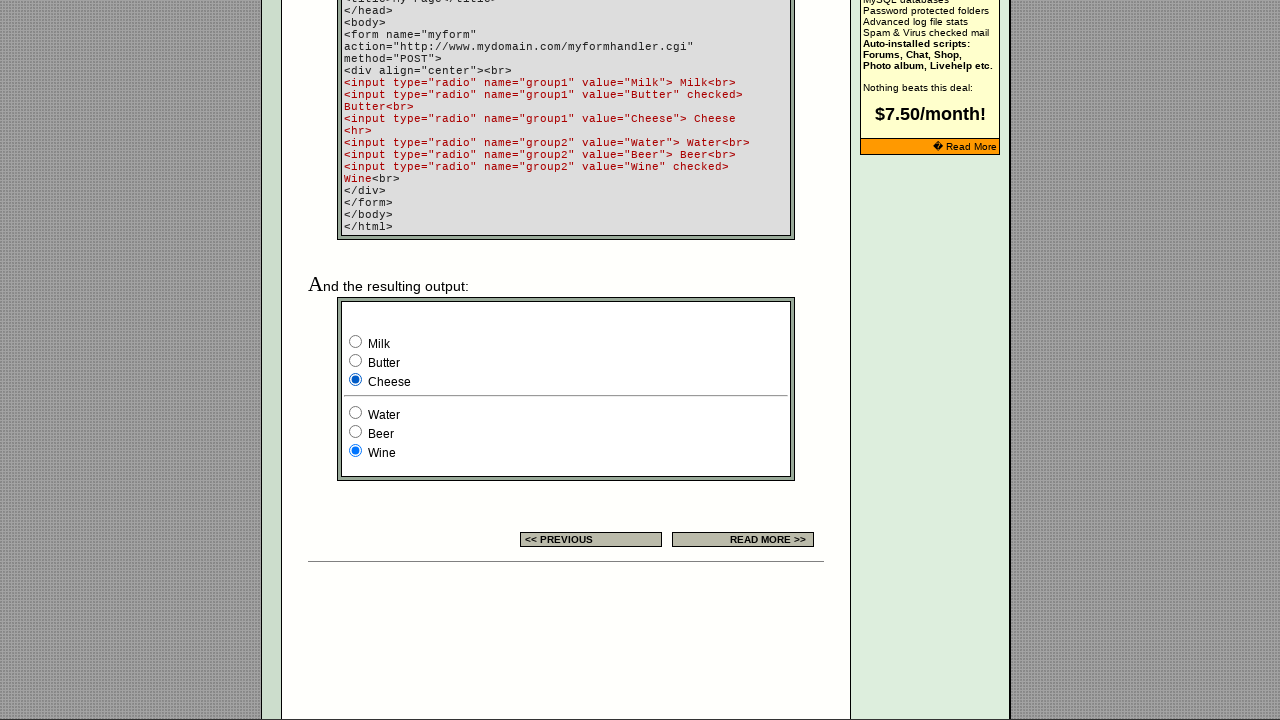